Tests that pressing Escape cancels edits and restores original text

Starting URL: https://demo.playwright.dev/todomvc

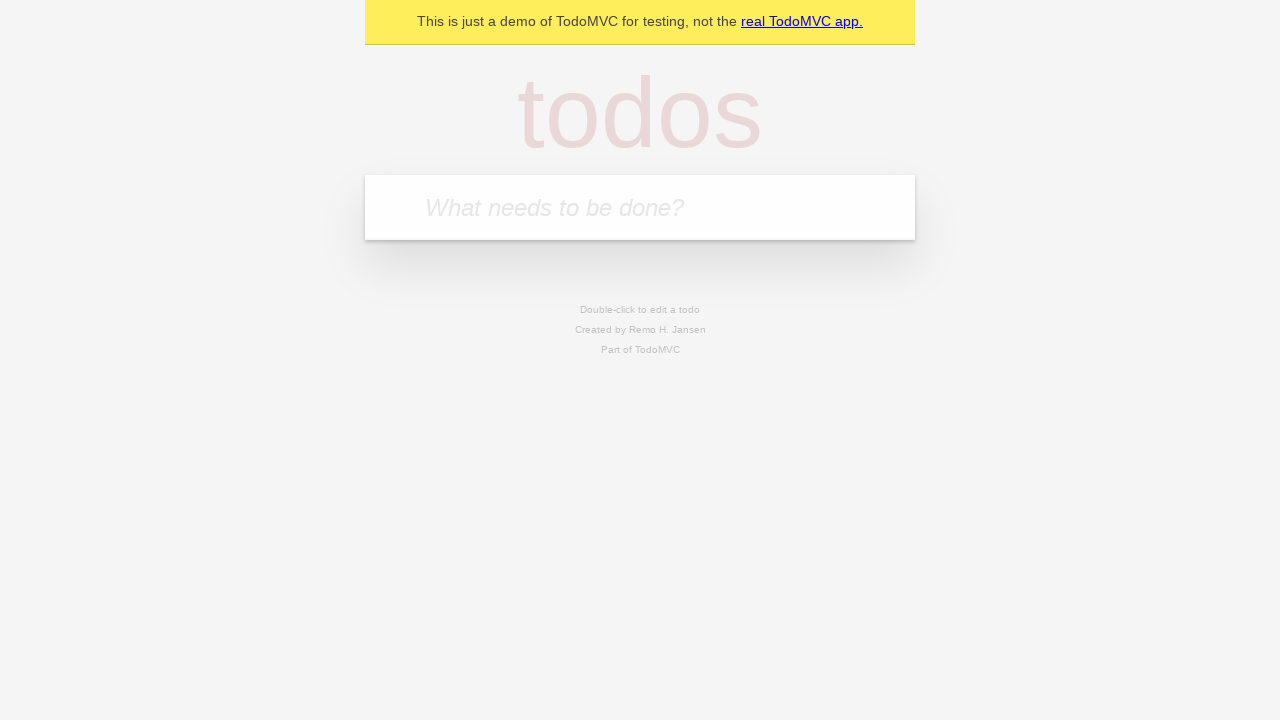

Filled new todo input with 'buy some cheese' on internal:attr=[placeholder="What needs to be done?"i]
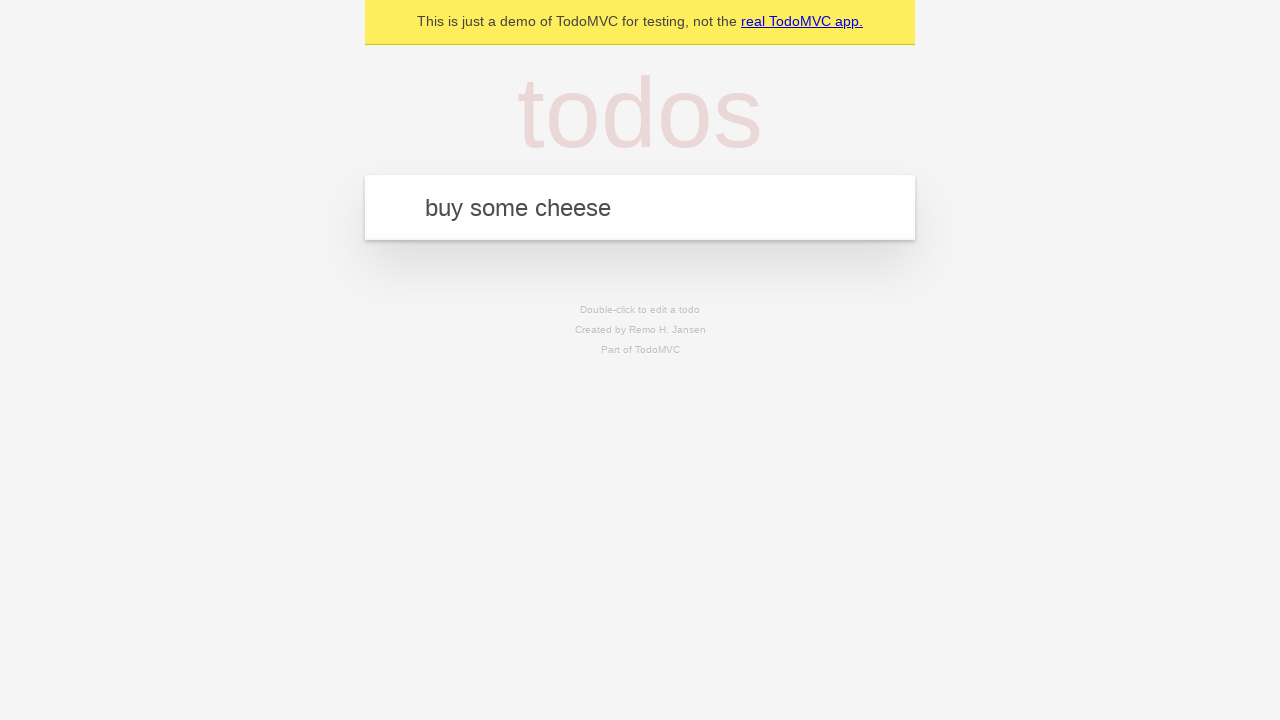

Pressed Enter to create todo 'buy some cheese' on internal:attr=[placeholder="What needs to be done?"i]
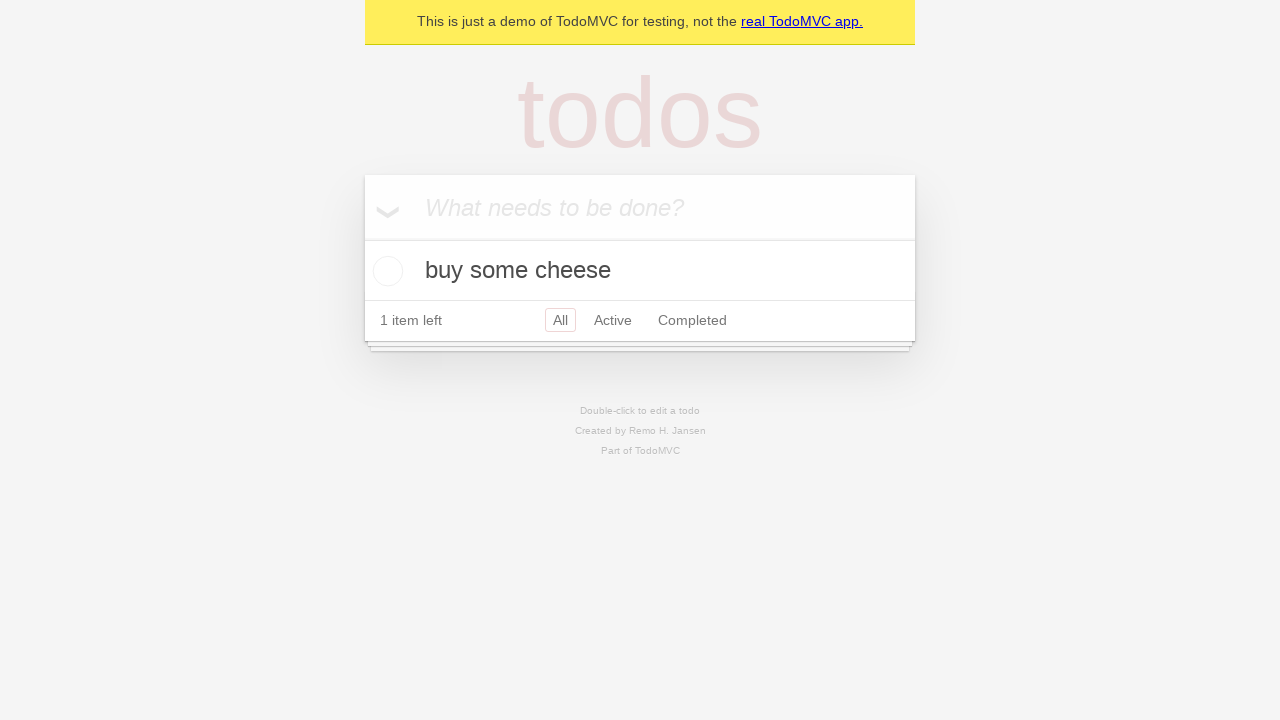

Filled new todo input with 'feed the cat' on internal:attr=[placeholder="What needs to be done?"i]
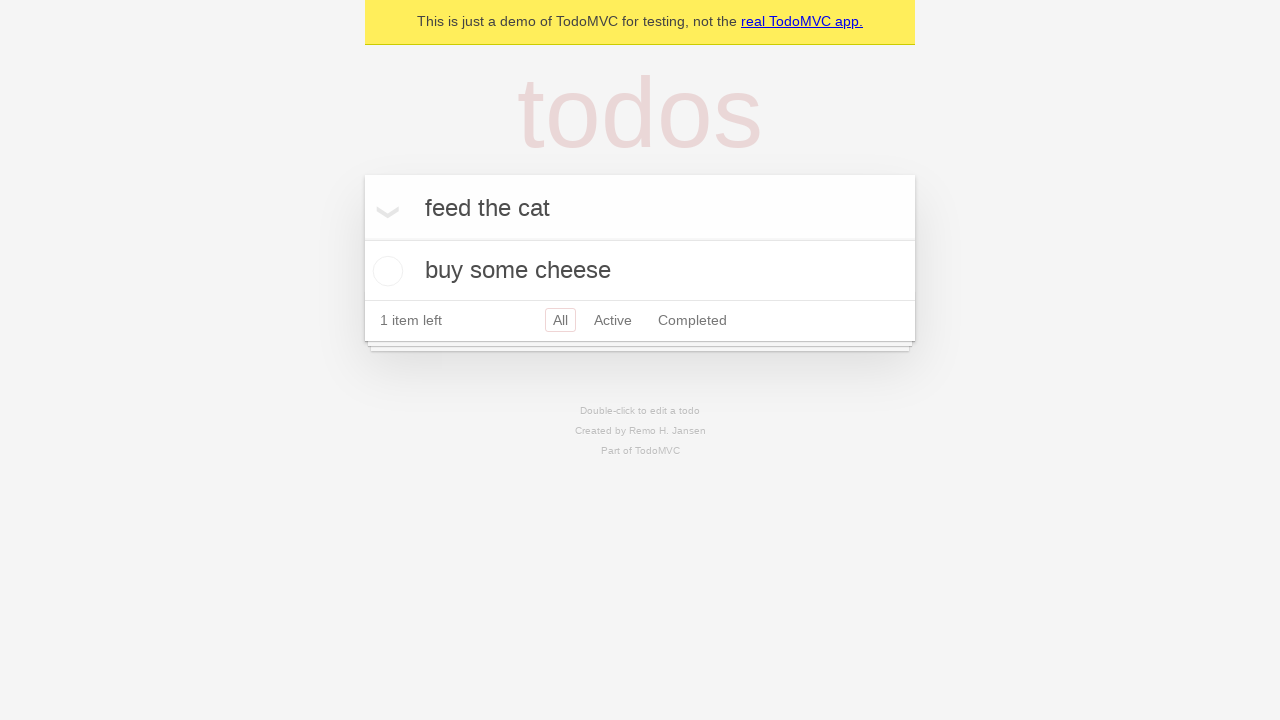

Pressed Enter to create todo 'feed the cat' on internal:attr=[placeholder="What needs to be done?"i]
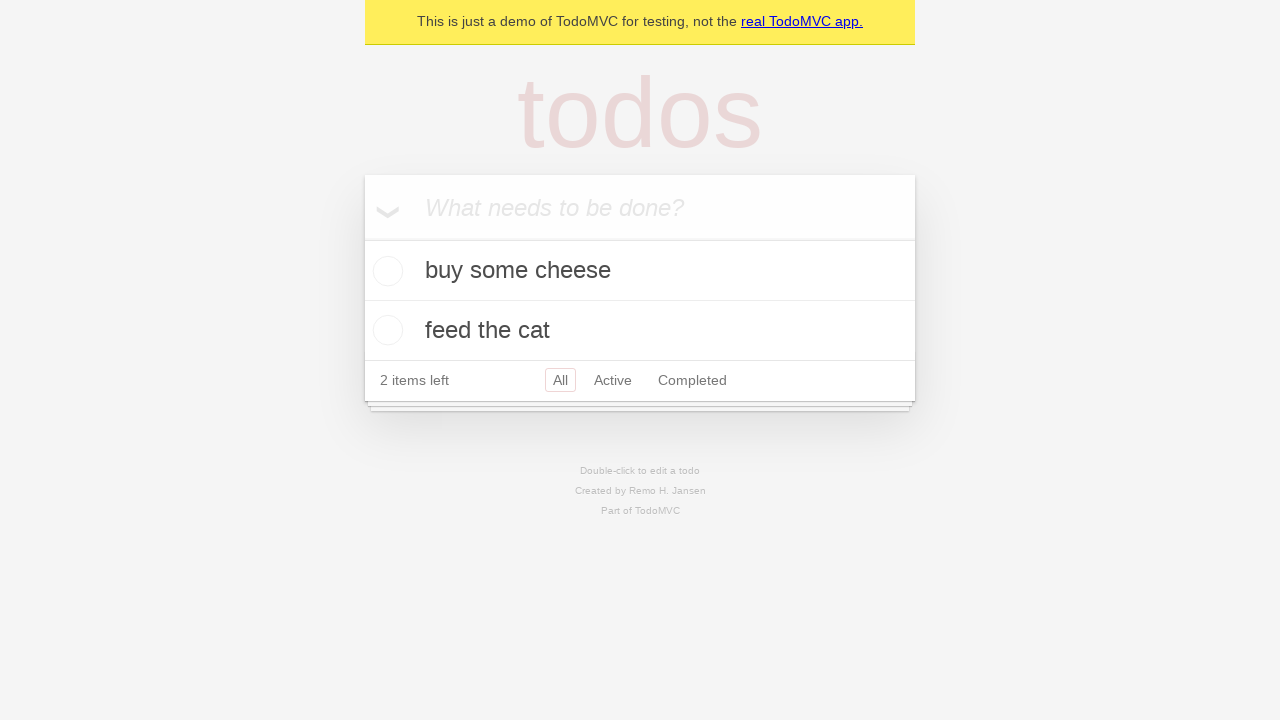

Filled new todo input with 'book a doctors appointment' on internal:attr=[placeholder="What needs to be done?"i]
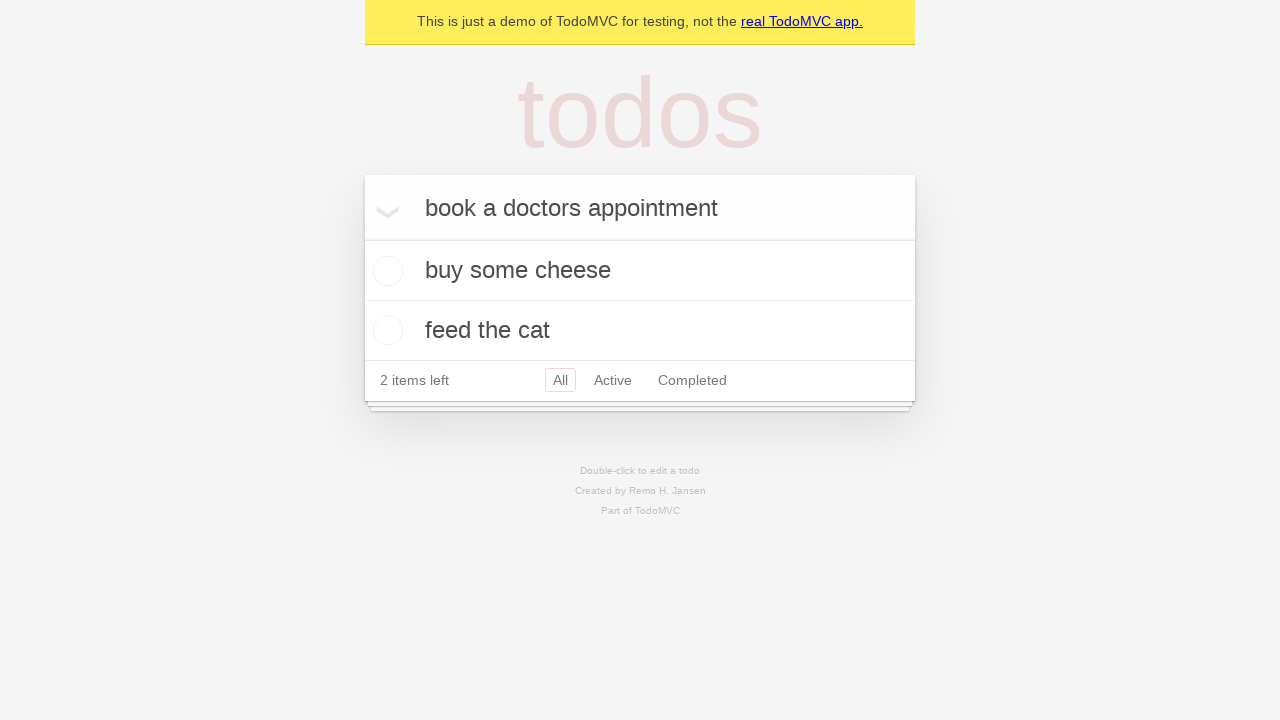

Pressed Enter to create todo 'book a doctors appointment' on internal:attr=[placeholder="What needs to be done?"i]
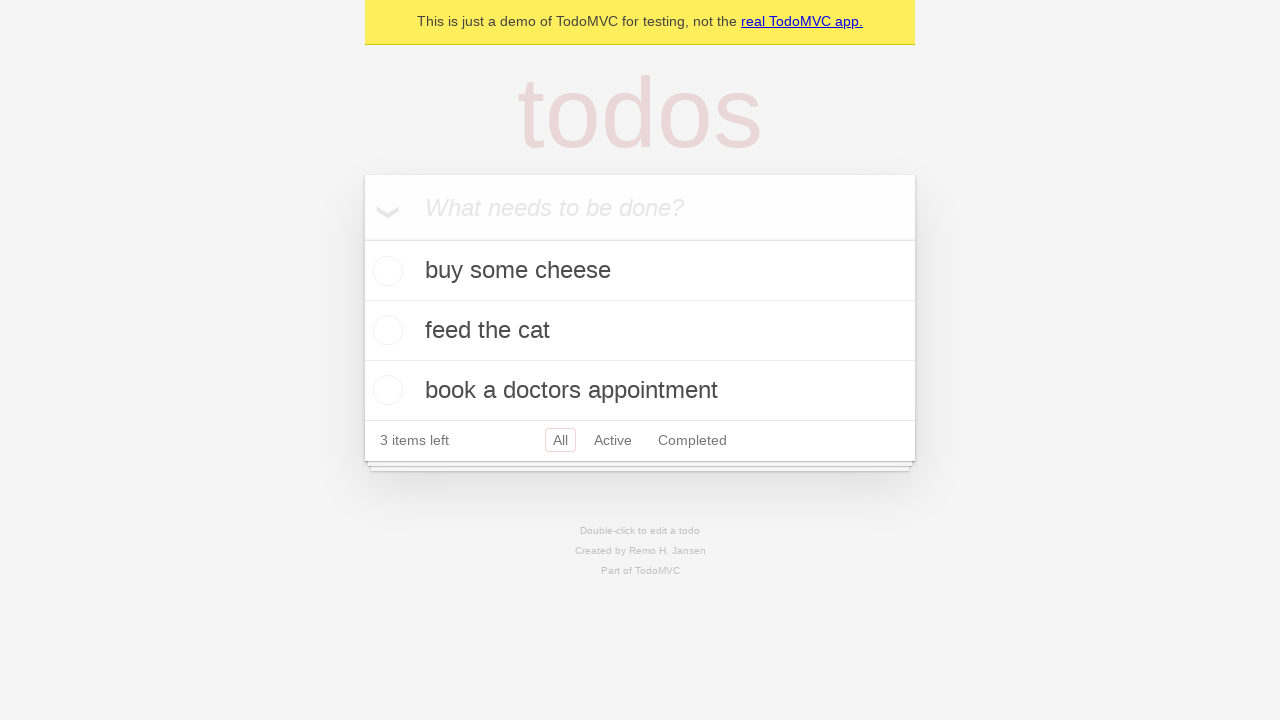

Double-clicked second todo item to enter edit mode at (640, 331) on internal:testid=[data-testid="todo-item"s] >> nth=1
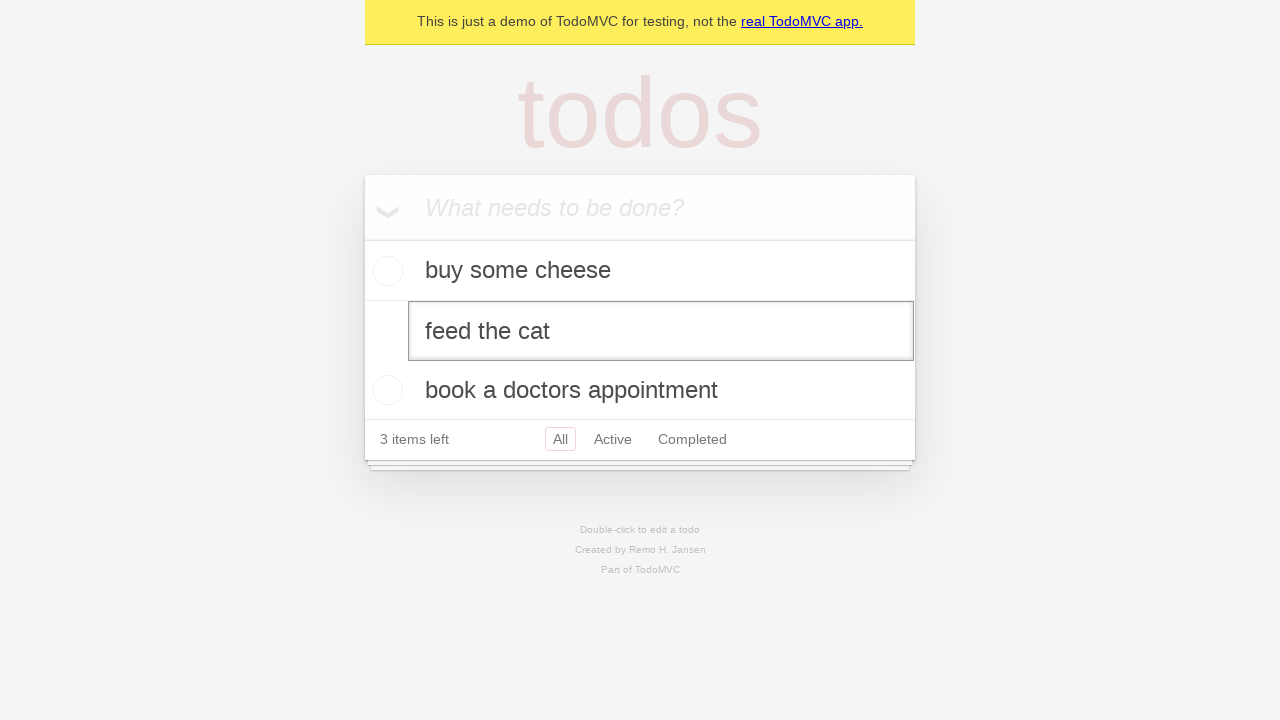

Filled edit input with 'buy some sausages' on internal:testid=[data-testid="todo-item"s] >> nth=1 >> internal:role=textbox[nam
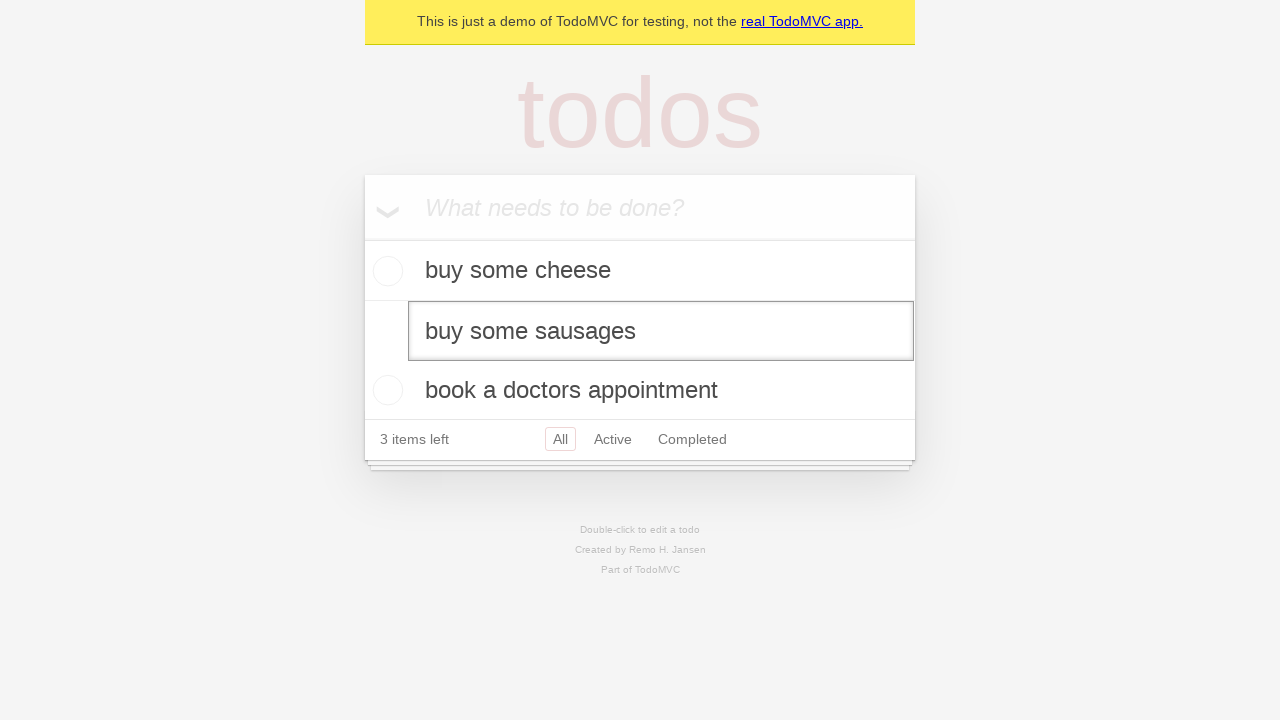

Pressed Escape to cancel edits and restore original text on internal:testid=[data-testid="todo-item"s] >> nth=1 >> internal:role=textbox[nam
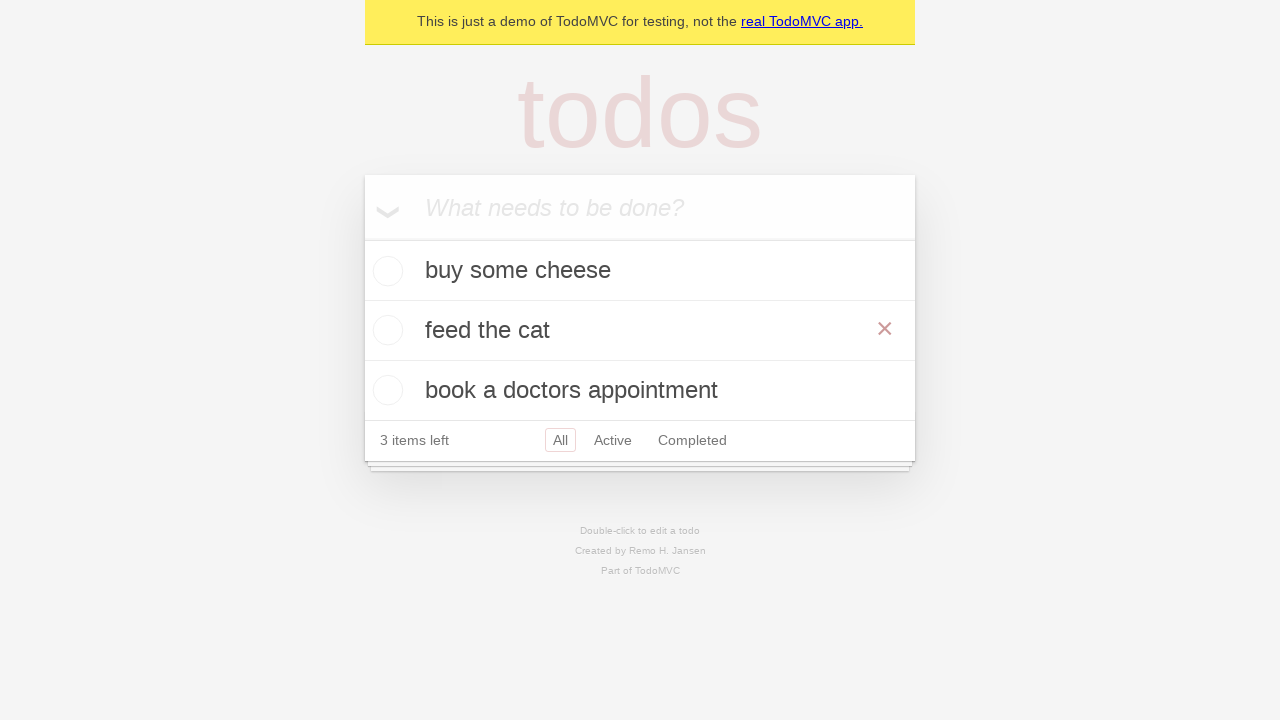

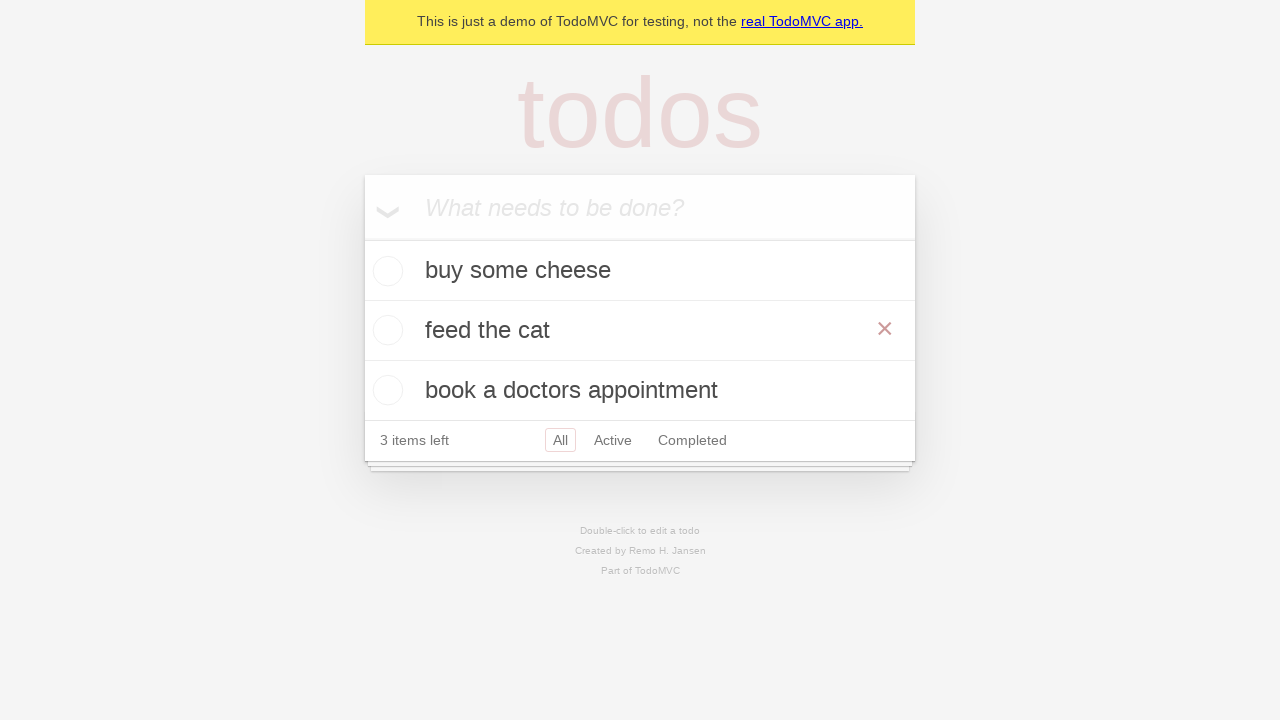